Tests jQuery UI interactions including drag-and-drop functionality on the Droppable demo and mouse hover navigation on the Menu demo

Starting URL: http://jqueryui.com/

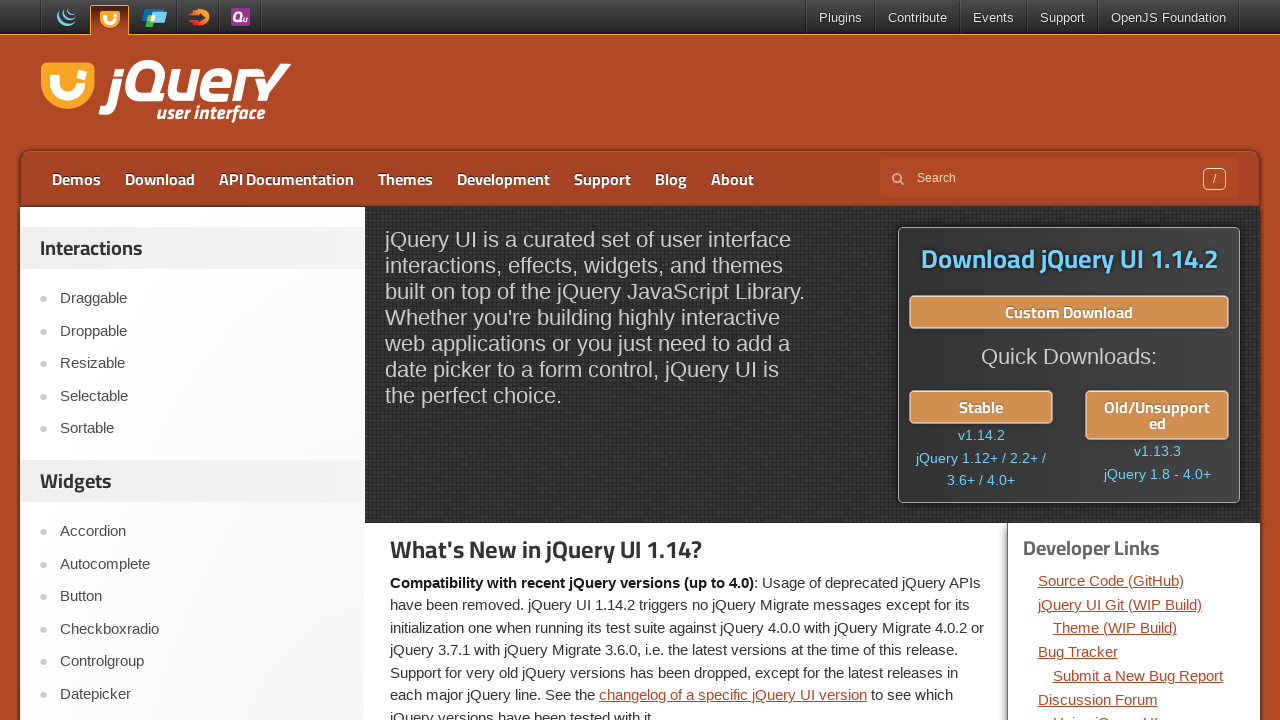

Clicked on Droppable link at (202, 331) on text=Droppable
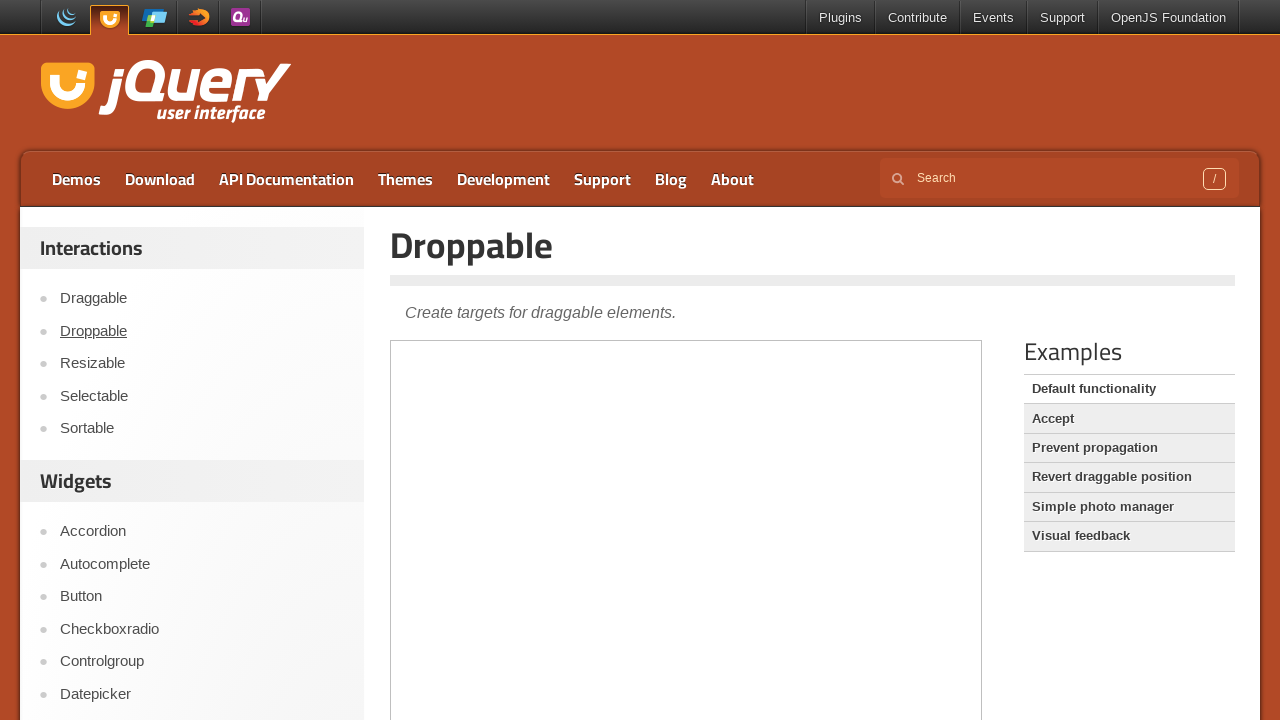

Selected first iframe for Droppable demo
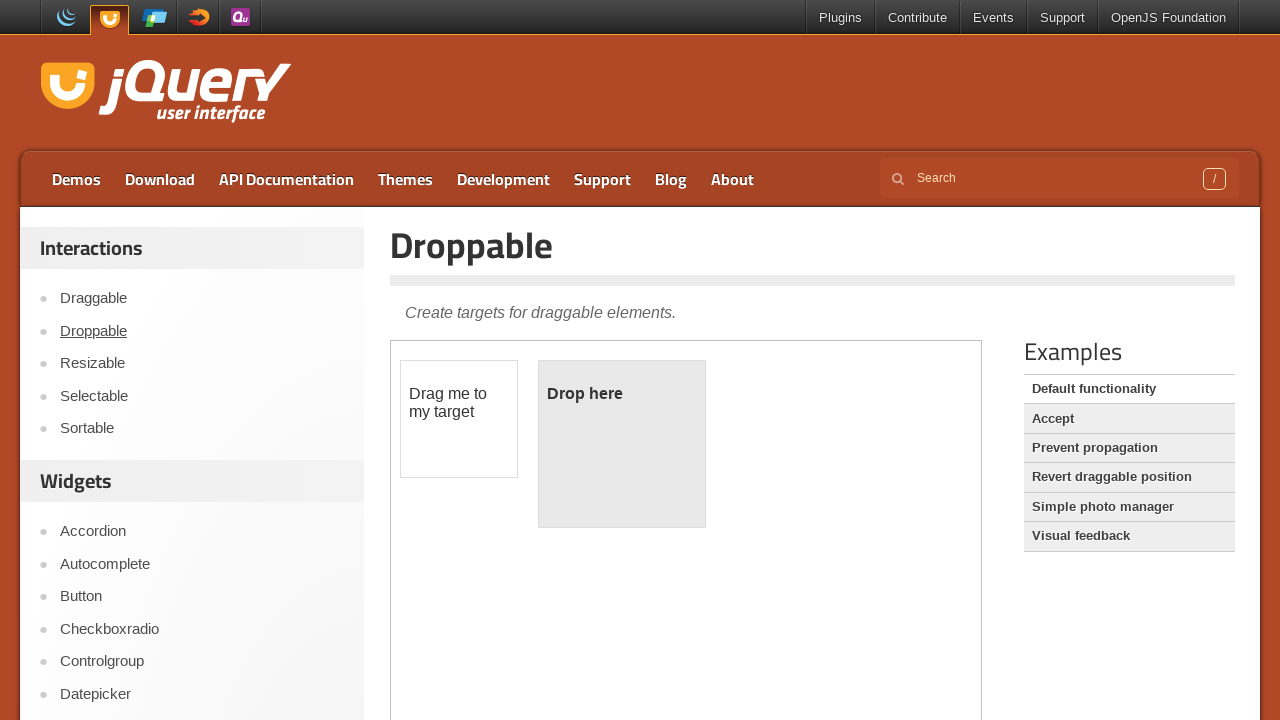

Located draggable element
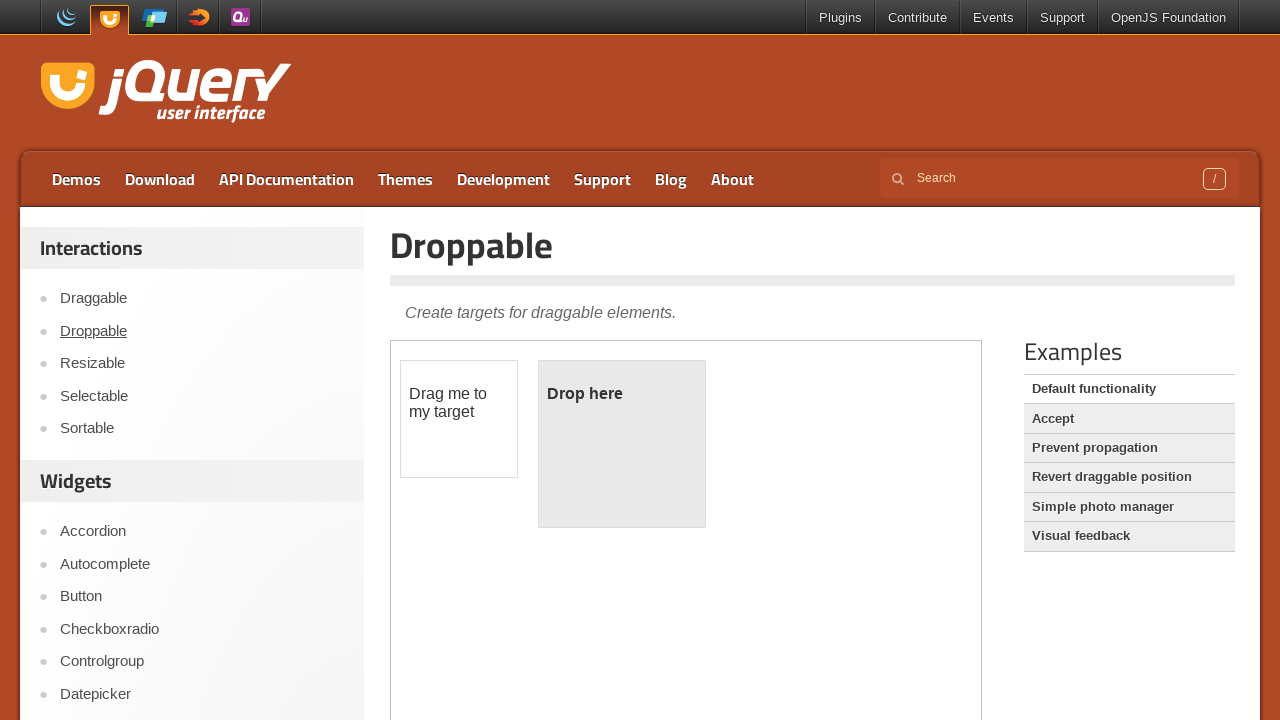

Located droppable target element
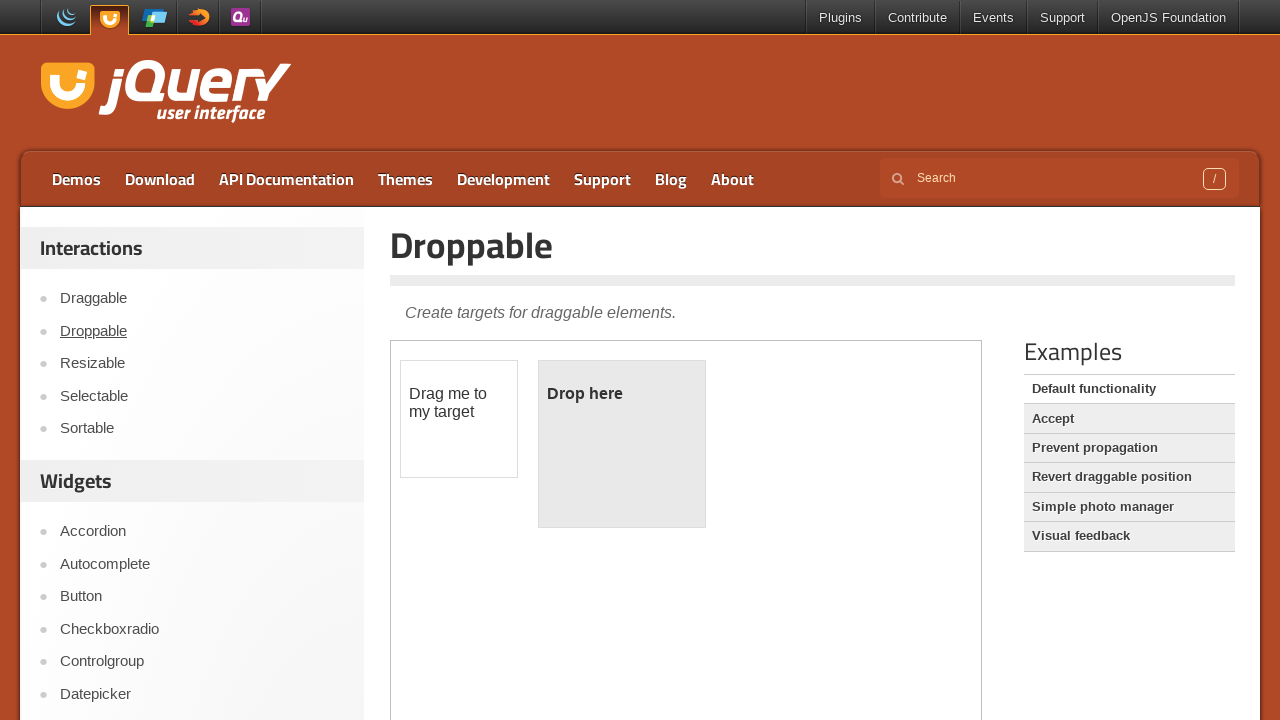

Performed drag and drop from draggable to droppable element at (622, 444)
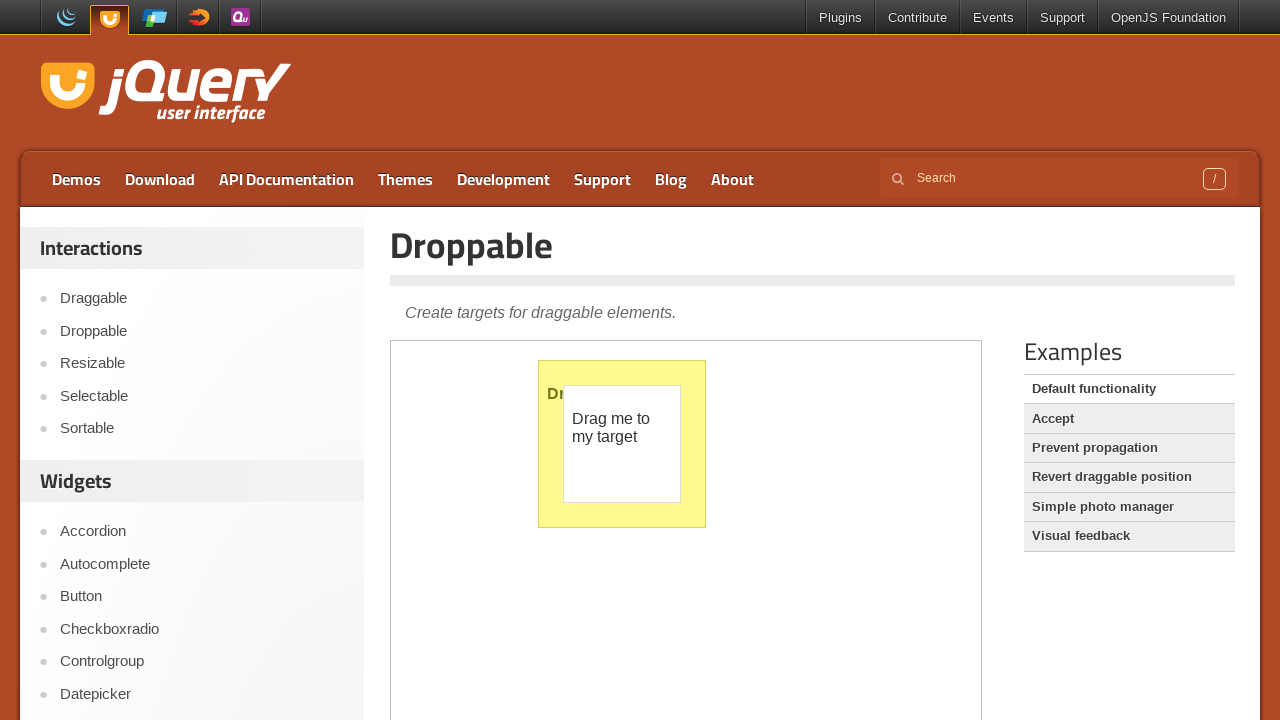

Waited 1 second for drag and drop action to complete
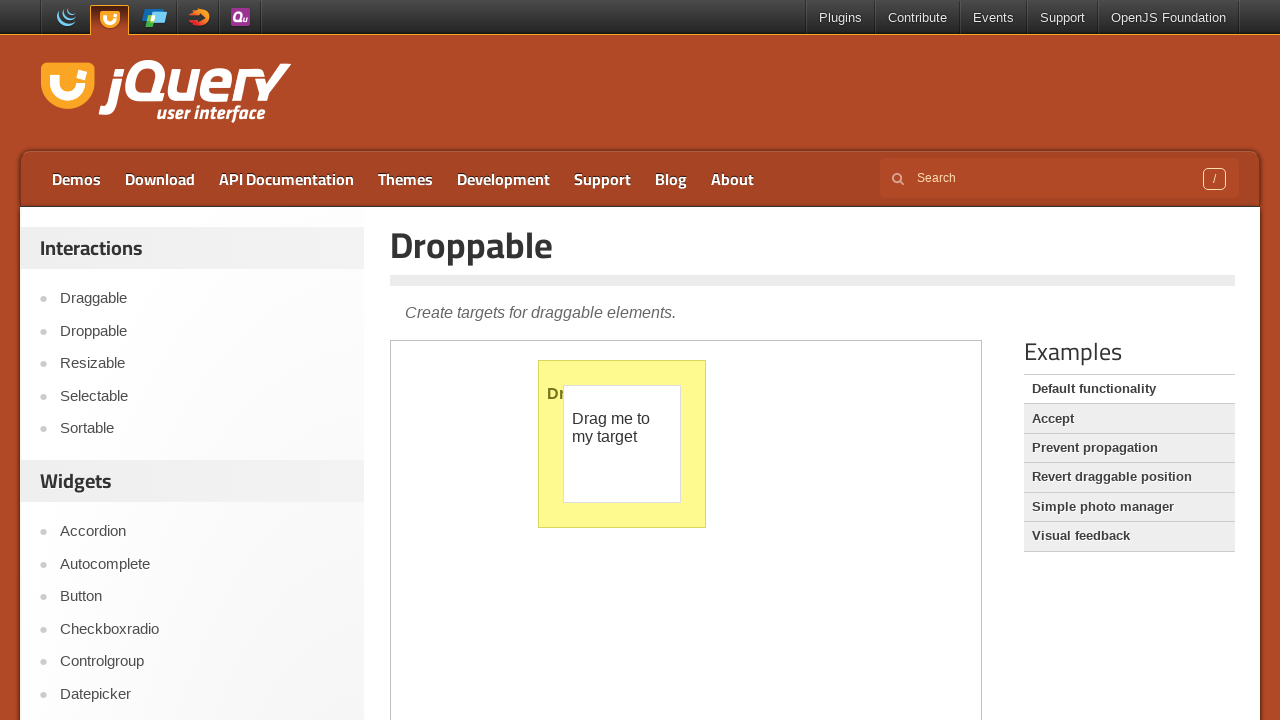

Clicked on Menu link at (202, 360) on text=Menu
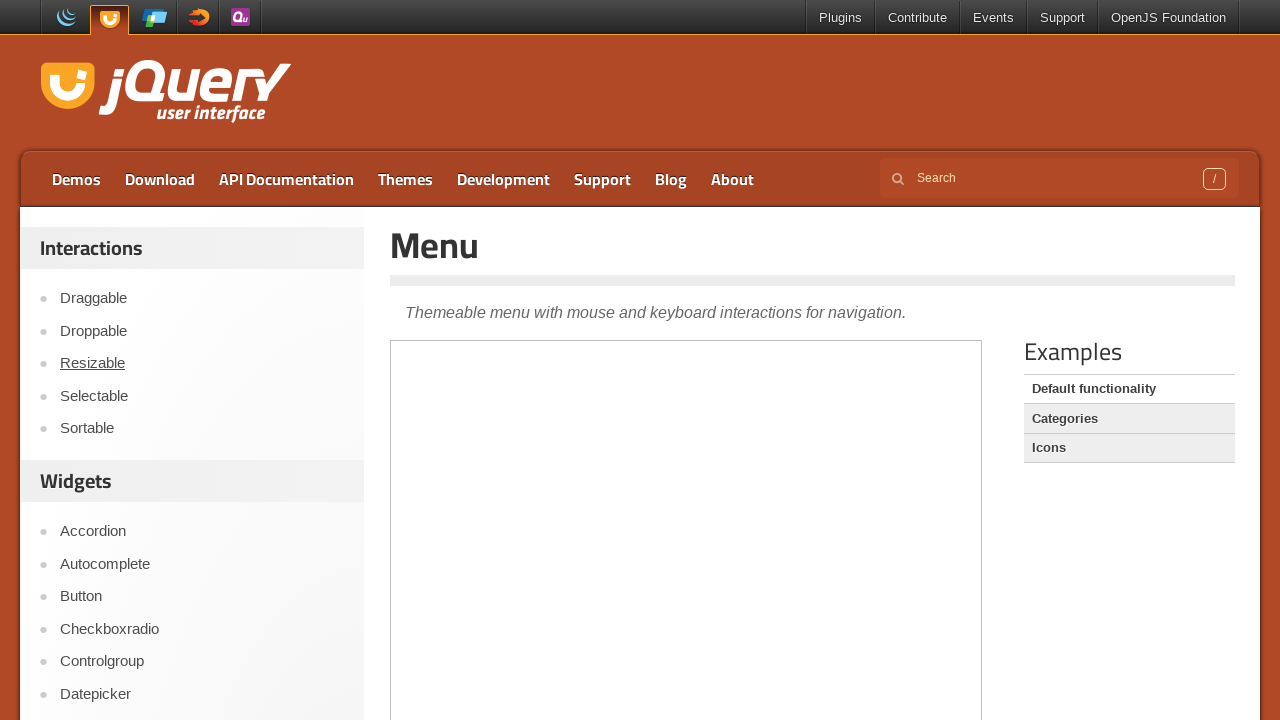

Selected first iframe for Menu demo
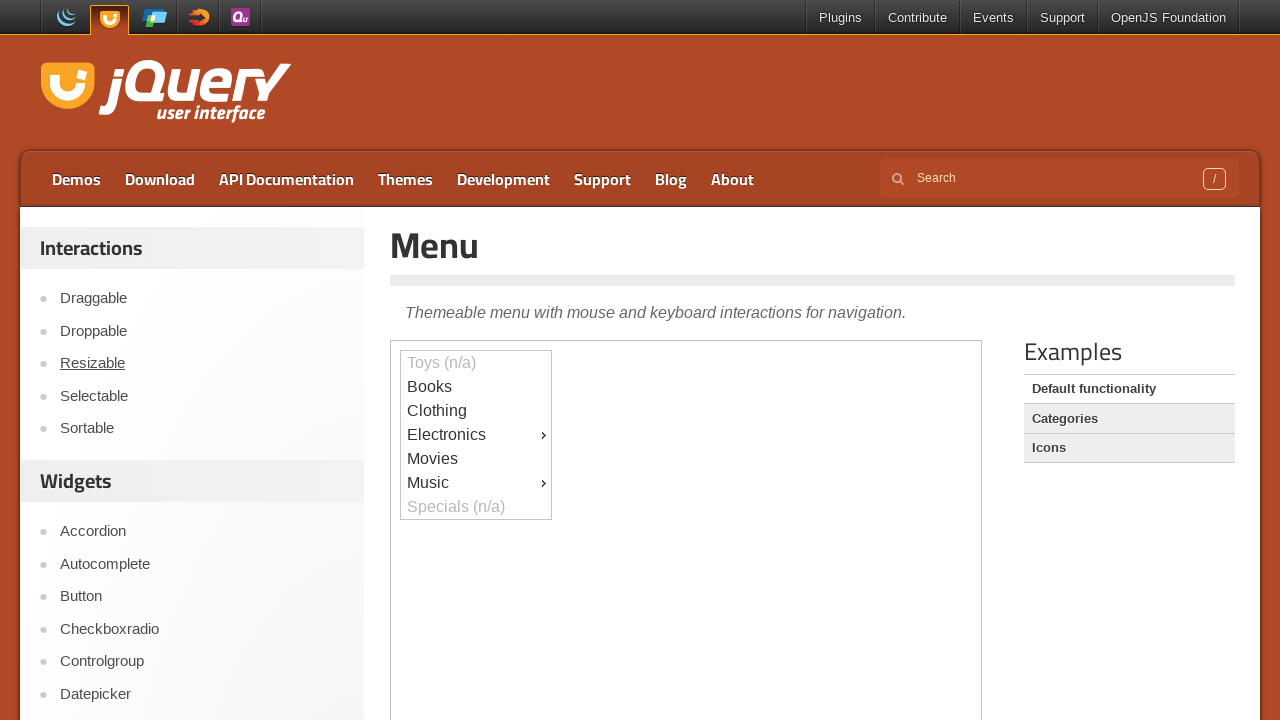

Hovered over menu item with ID ui-id-4 at (476, 435) on iframe >> nth=0 >> internal:control=enter-frame >> #ui-id-4
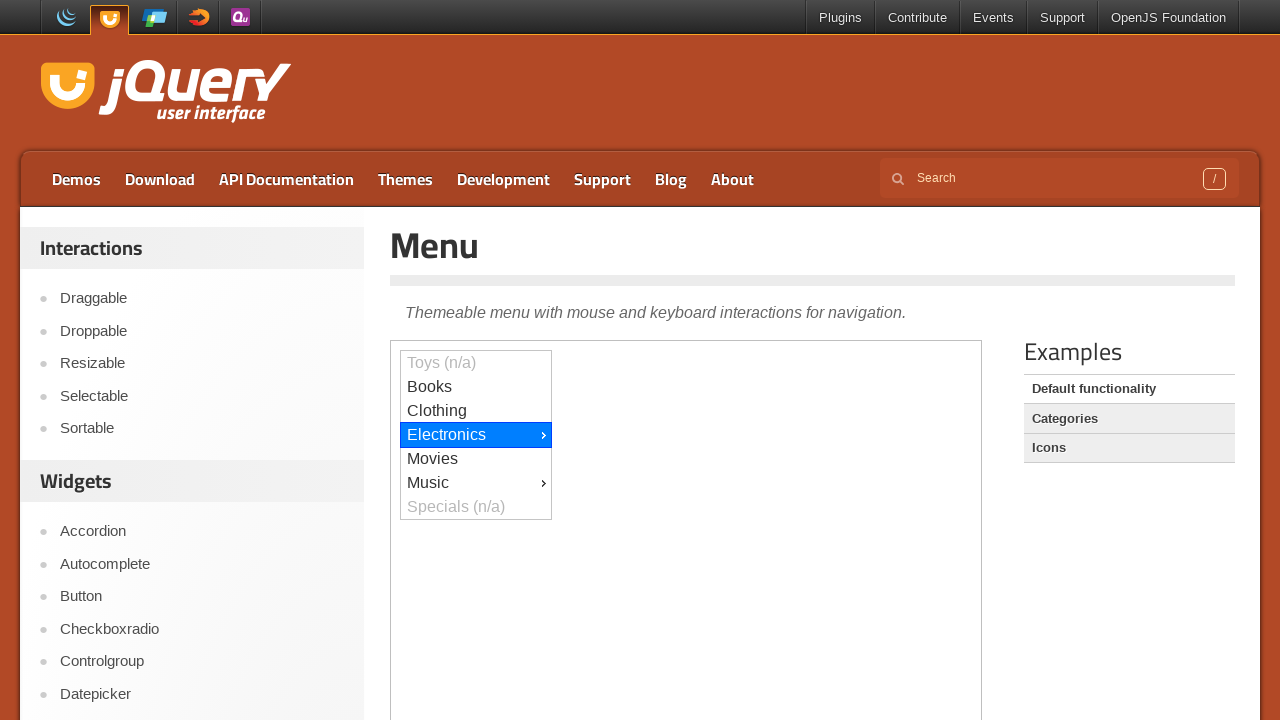

Clicked on submenu item with ID ui-id-6 at (627, 13) on iframe >> nth=0 >> internal:control=enter-frame >> #ui-id-6
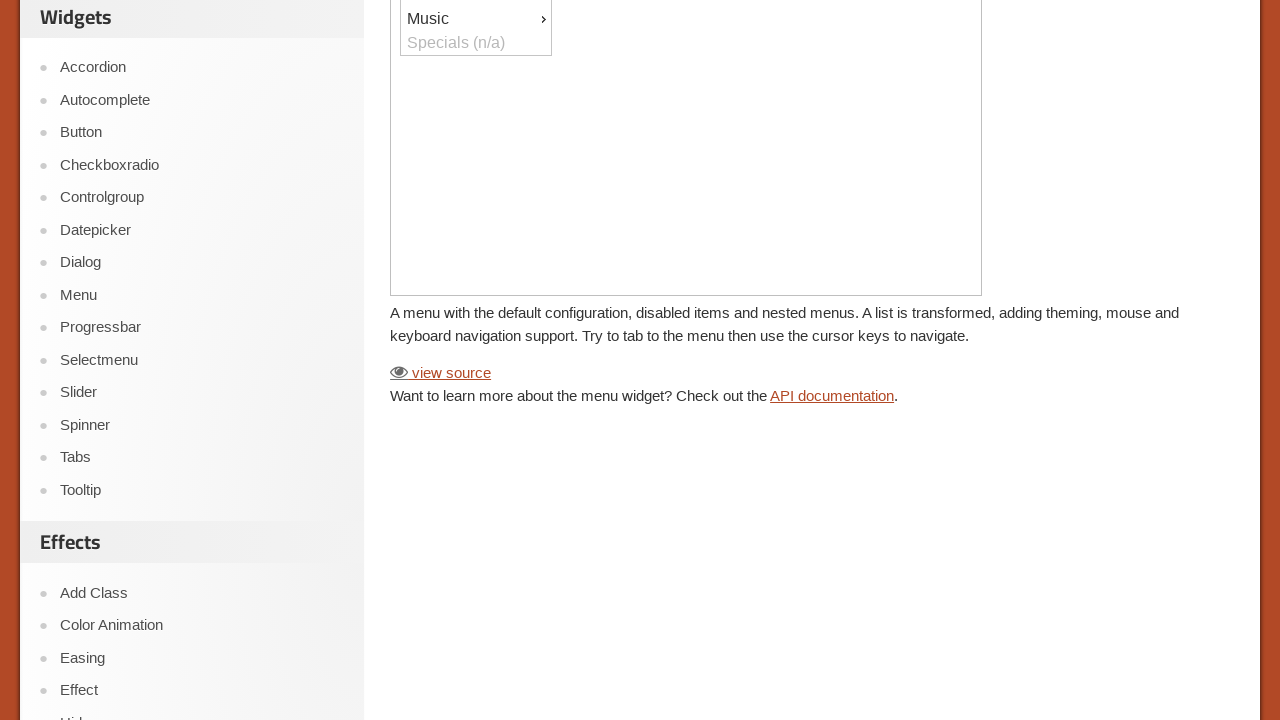

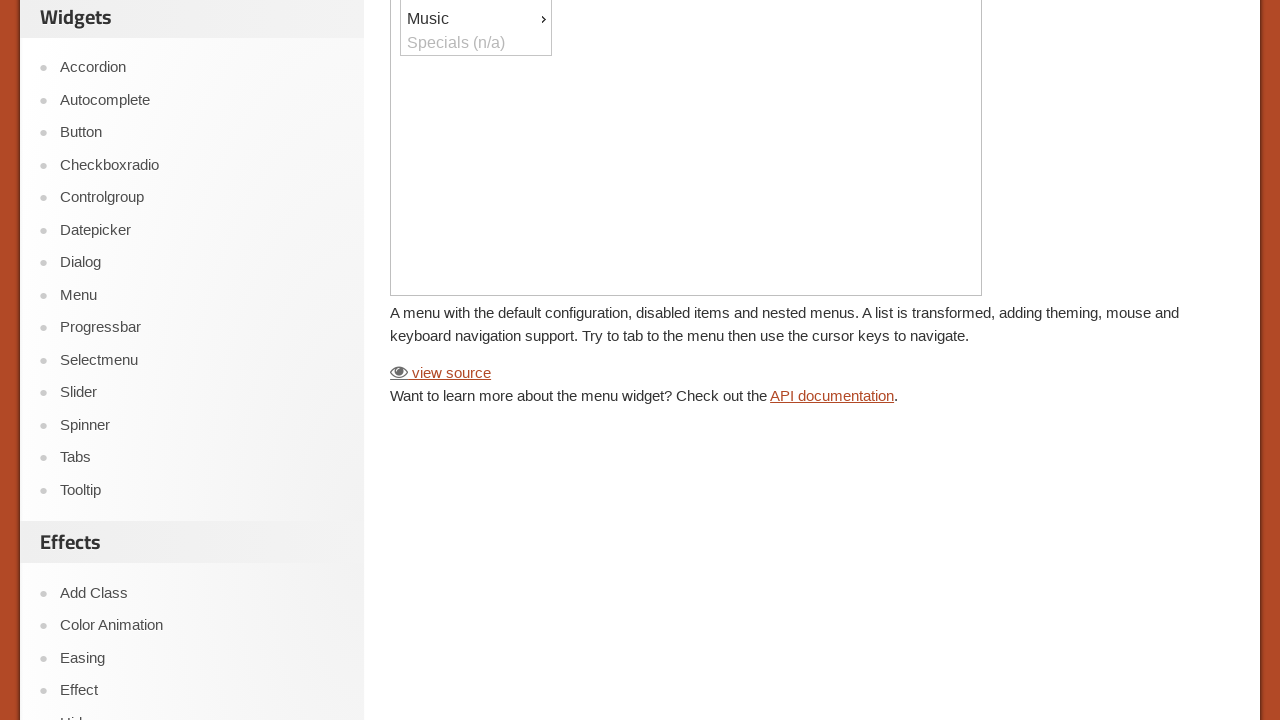